Tests a slow calculator web application by setting a delay, performing the calculation 7 + 8, and verifying the result equals 15.

Starting URL: https://bonigarcia.dev/selenium-webdriver-java/slow-calculator.html

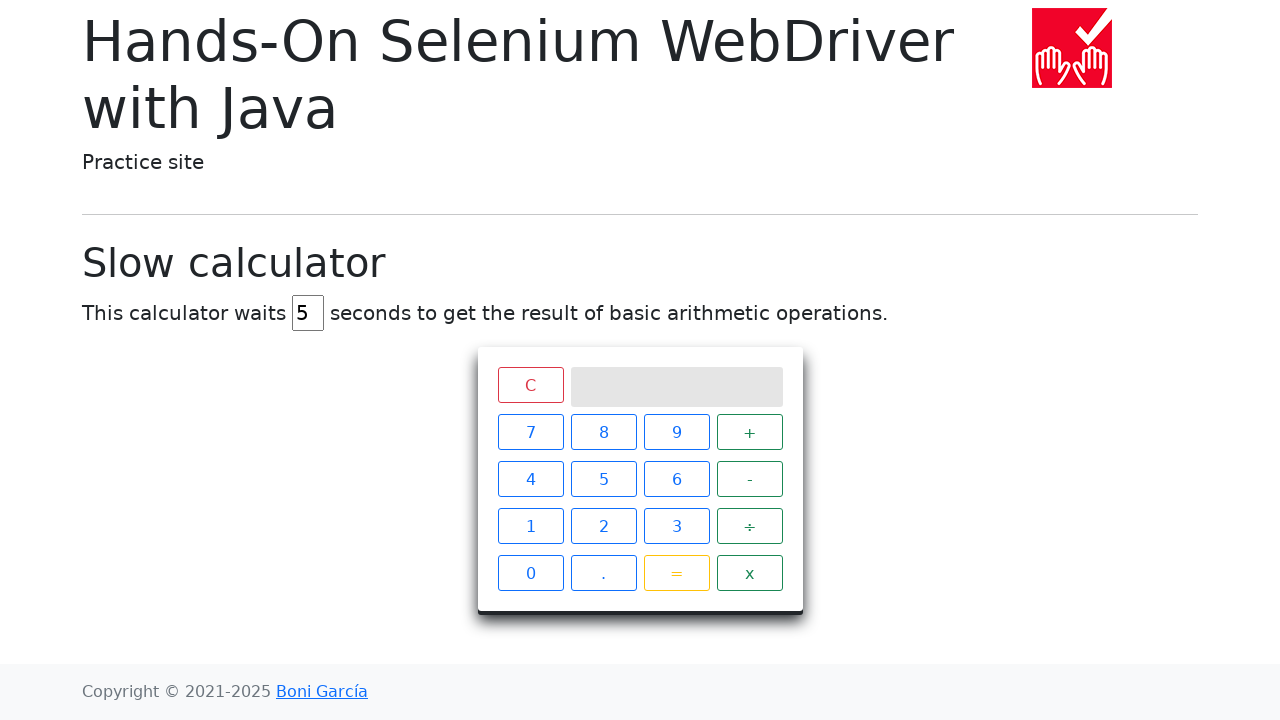

Cleared the delay input field on #delay
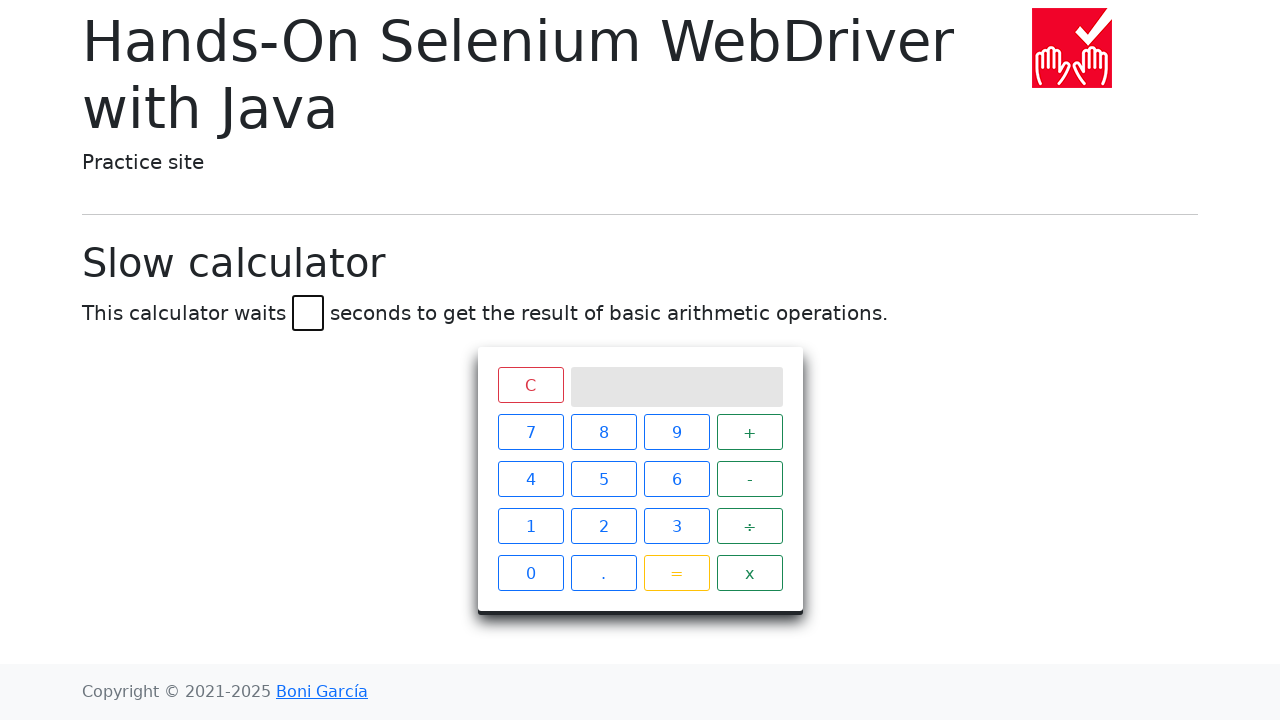

Set calculation delay to 5 seconds on #delay
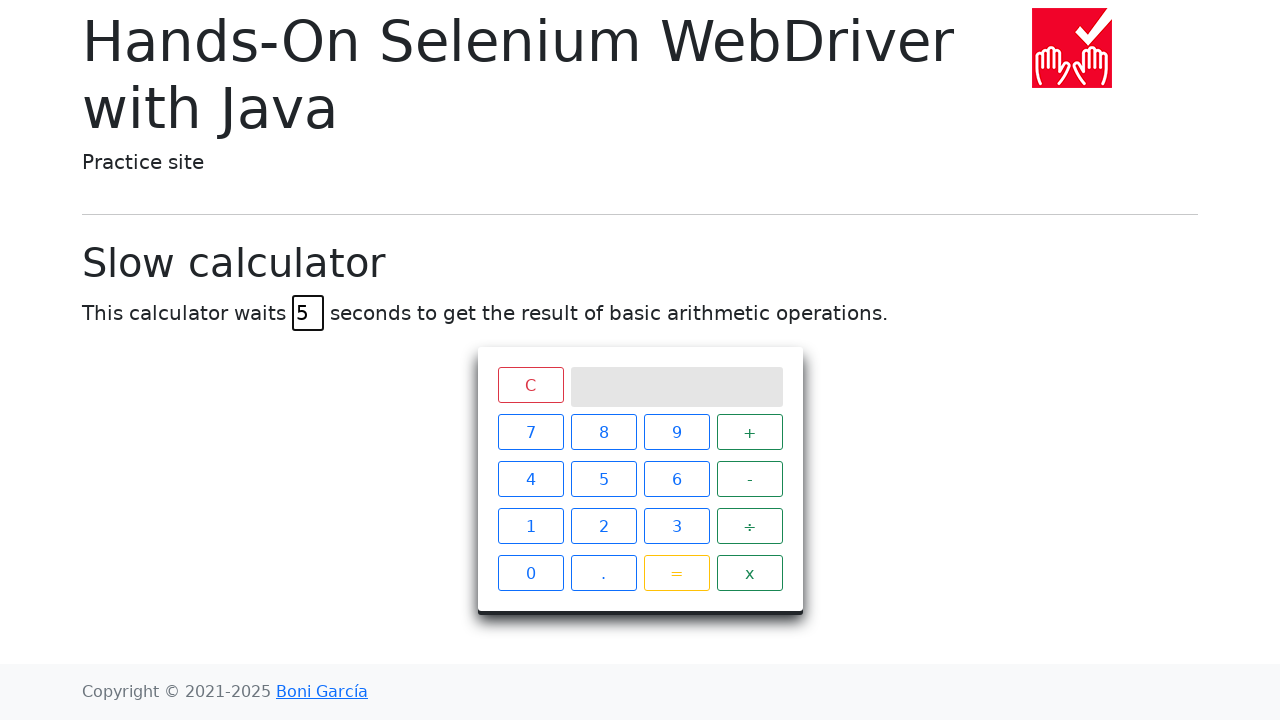

Clicked calculator button 7 at (530, 432) on xpath=//span[text()='7']
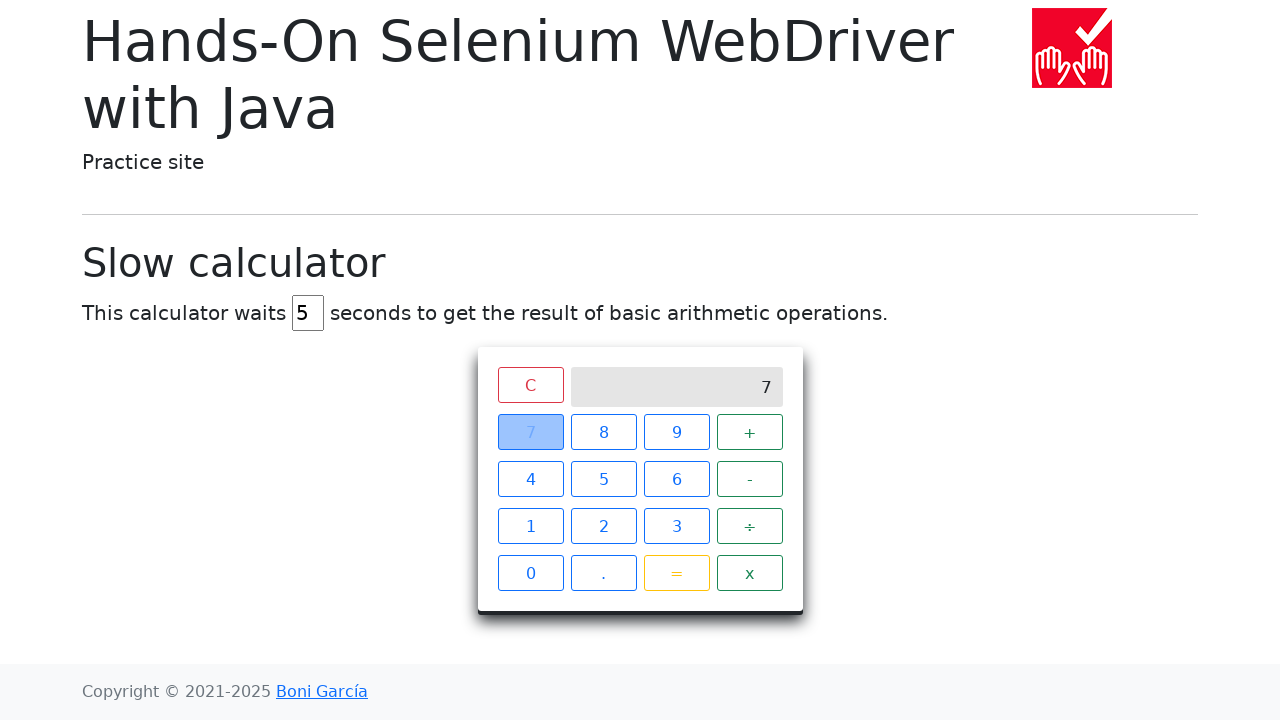

Clicked the plus operator button at (750, 432) on xpath=//span[text()='+']
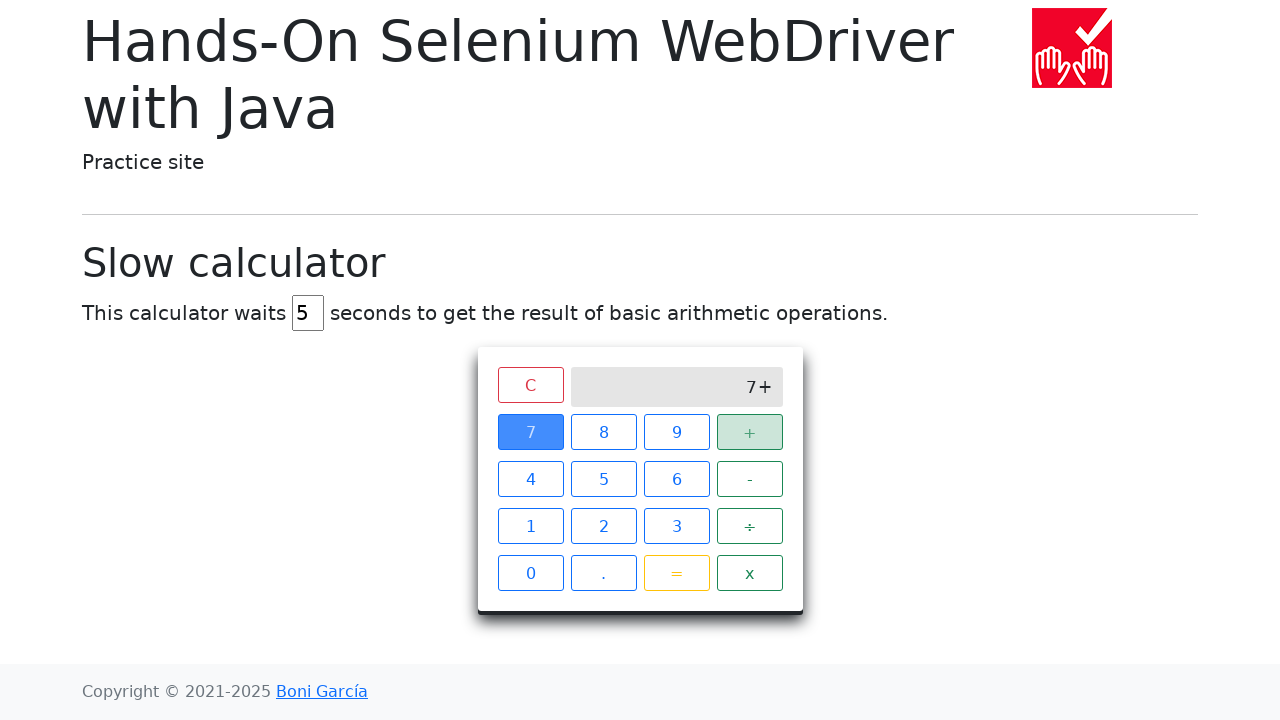

Clicked calculator button 8 at (604, 432) on xpath=//span[text()='8']
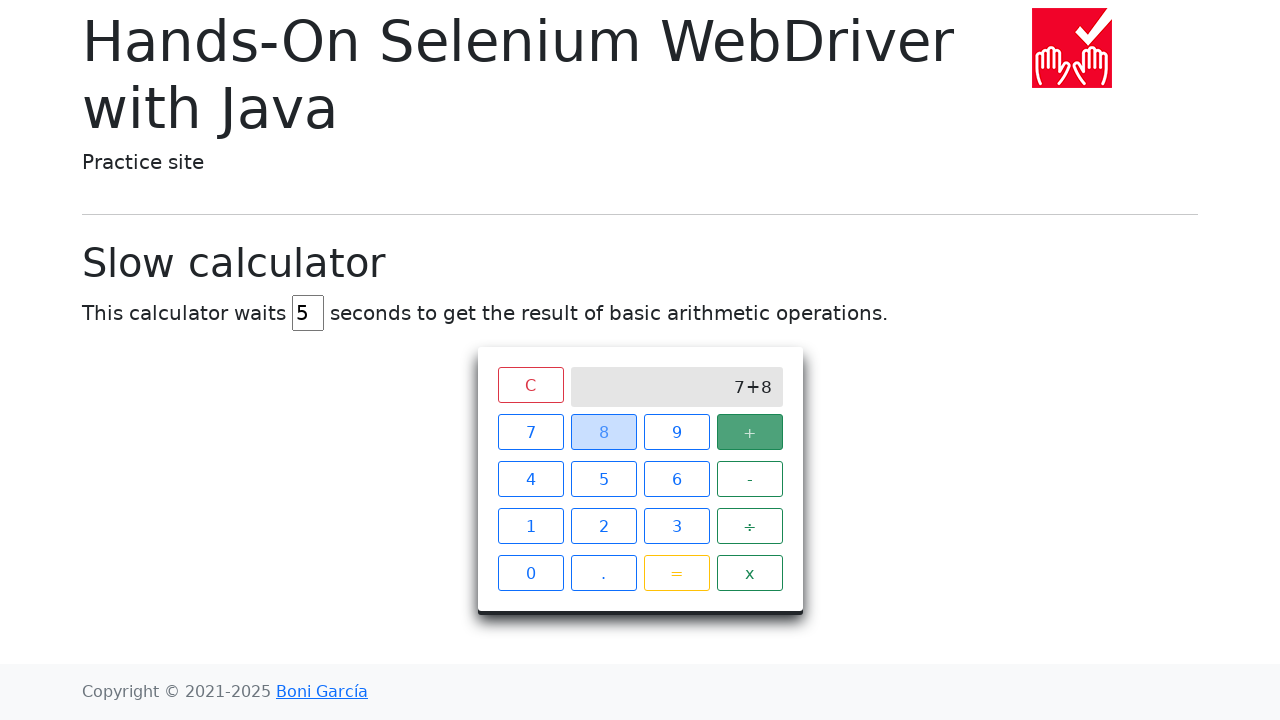

Clicked the equals button to execute the calculation at (676, 573) on xpath=//span[text()='=']
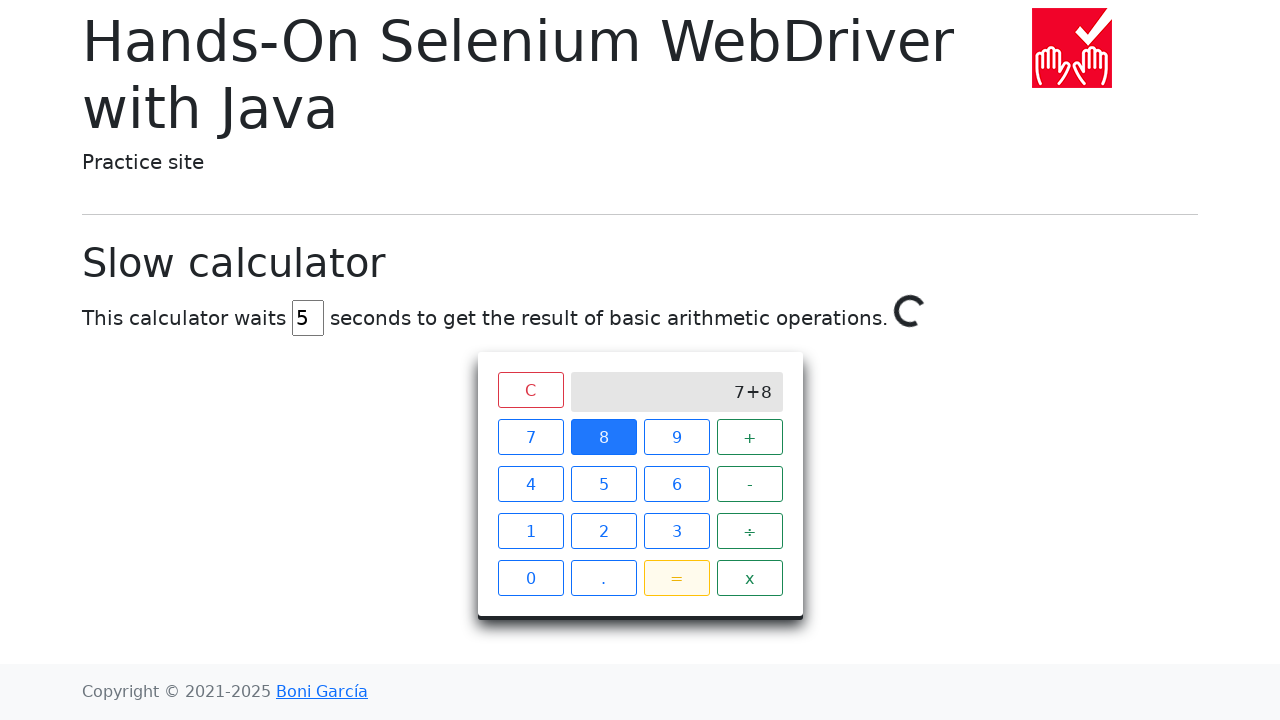

Calculator screen became visible
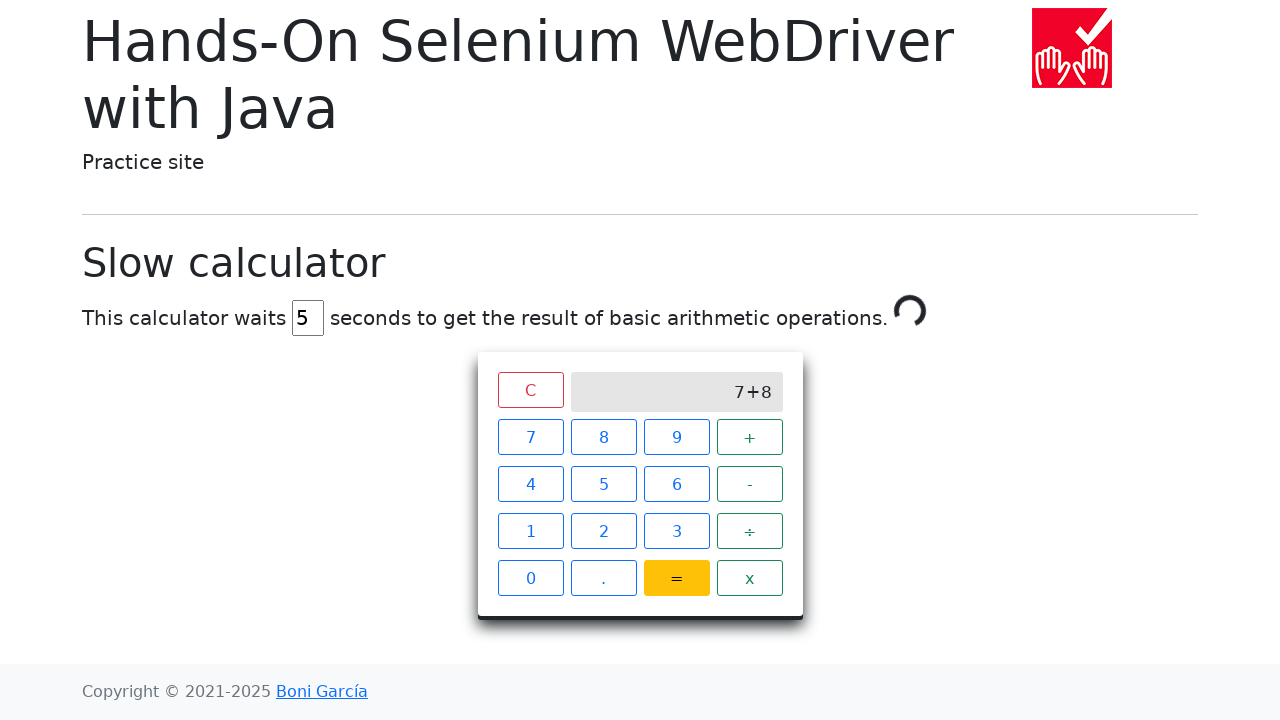

Result '15' appeared on calculator screen, confirming 7 + 8 = 15
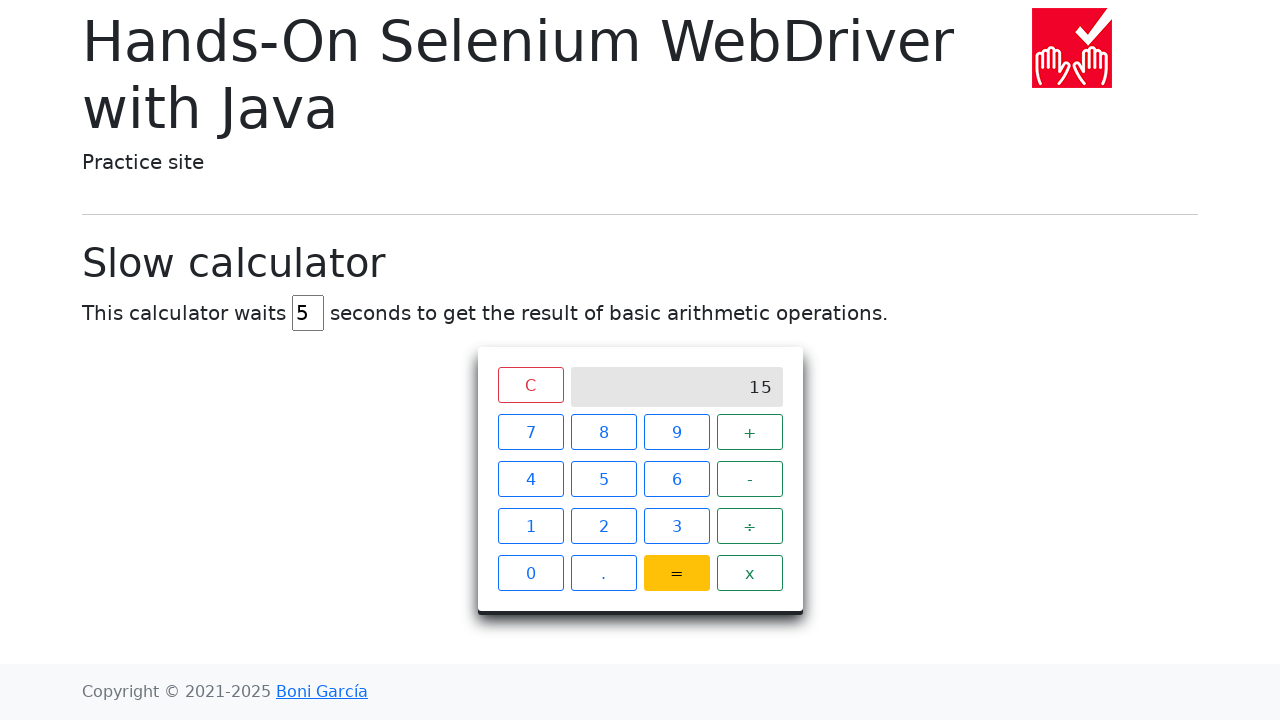

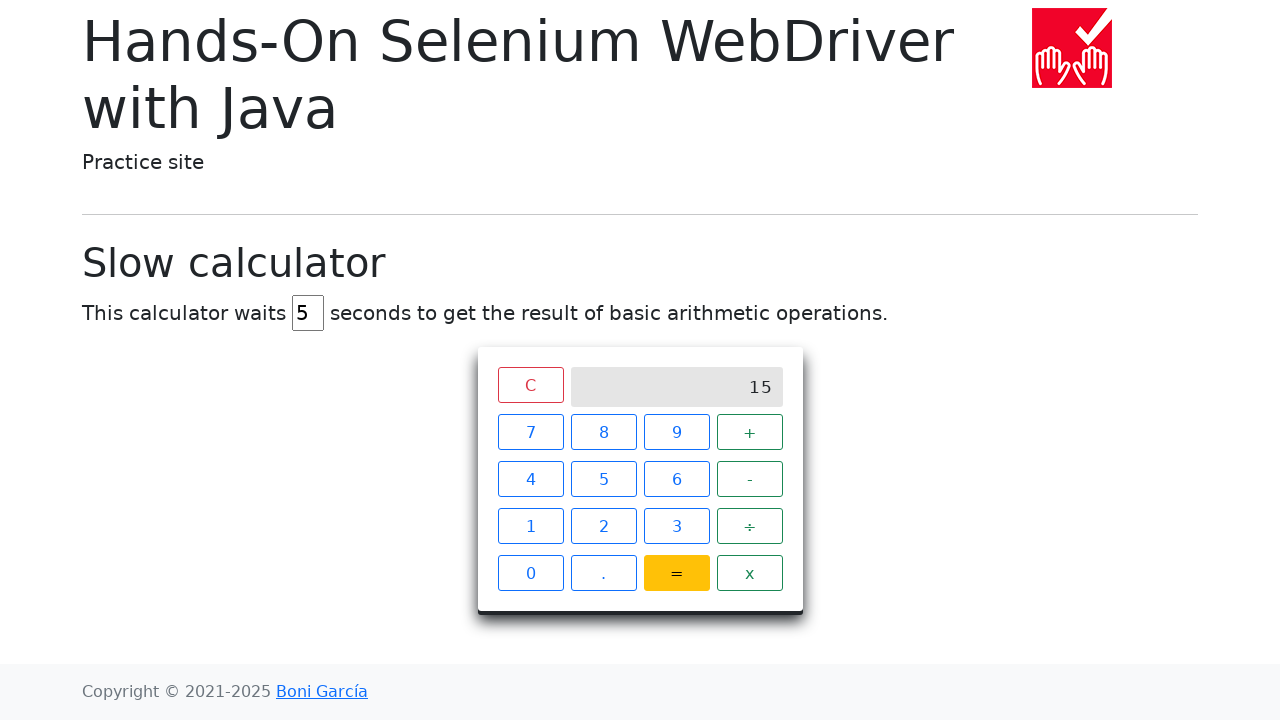